Tests unchecking the second checkbox and verifying it becomes unselected

Starting URL: https://the-internet.herokuapp.com/checkboxes

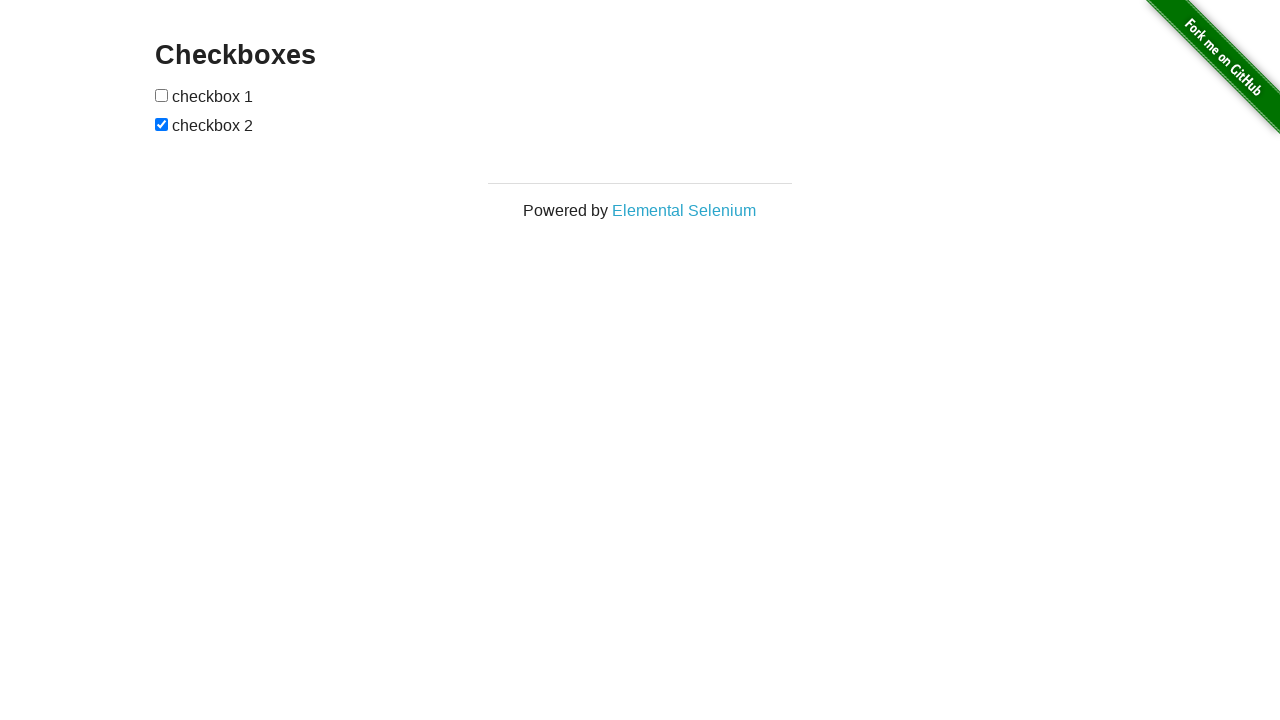

Clicked the second checkbox to uncheck it at (162, 124) on xpath=//form[@id='checkboxes']/input[2]
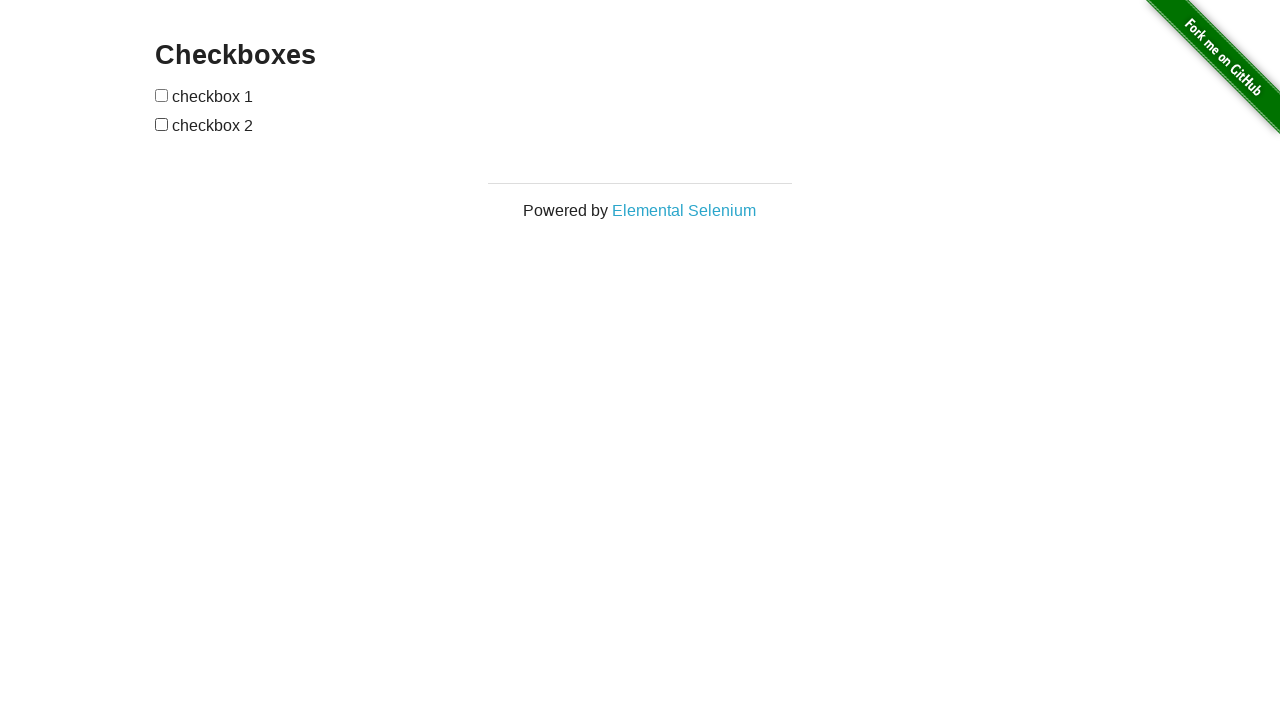

Located the second checkbox element
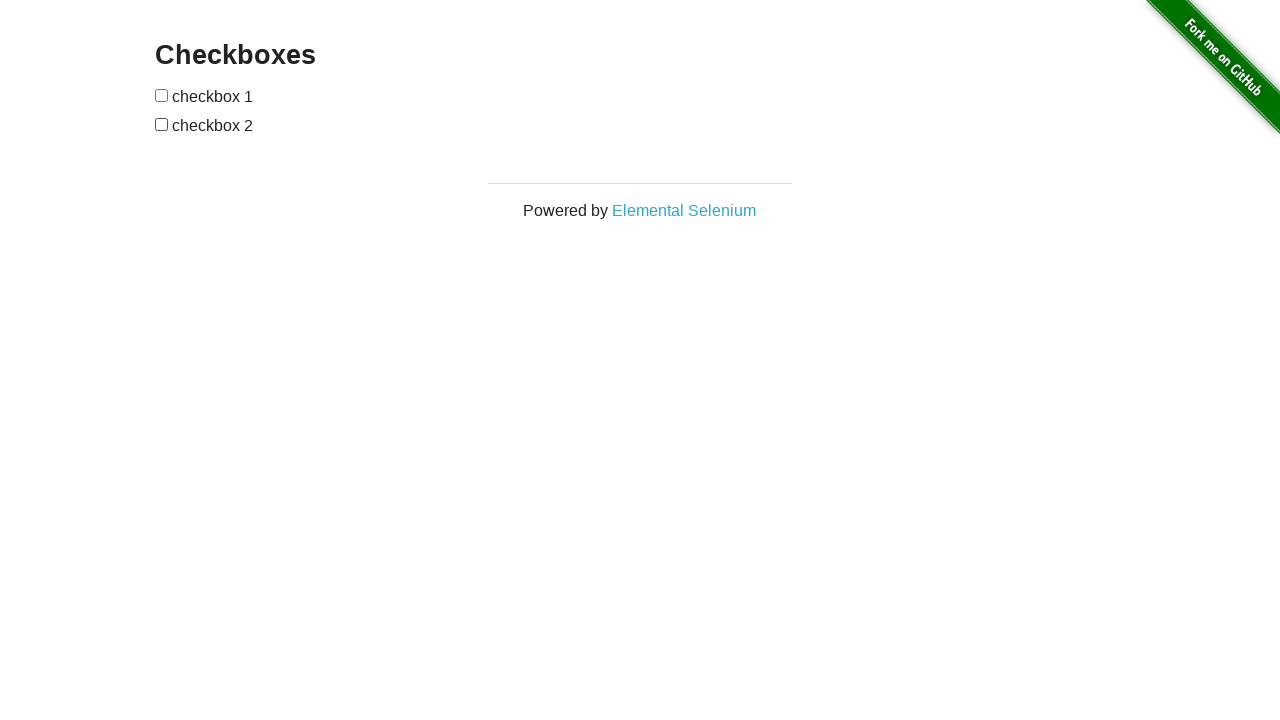

Verified the second checkbox is unchecked
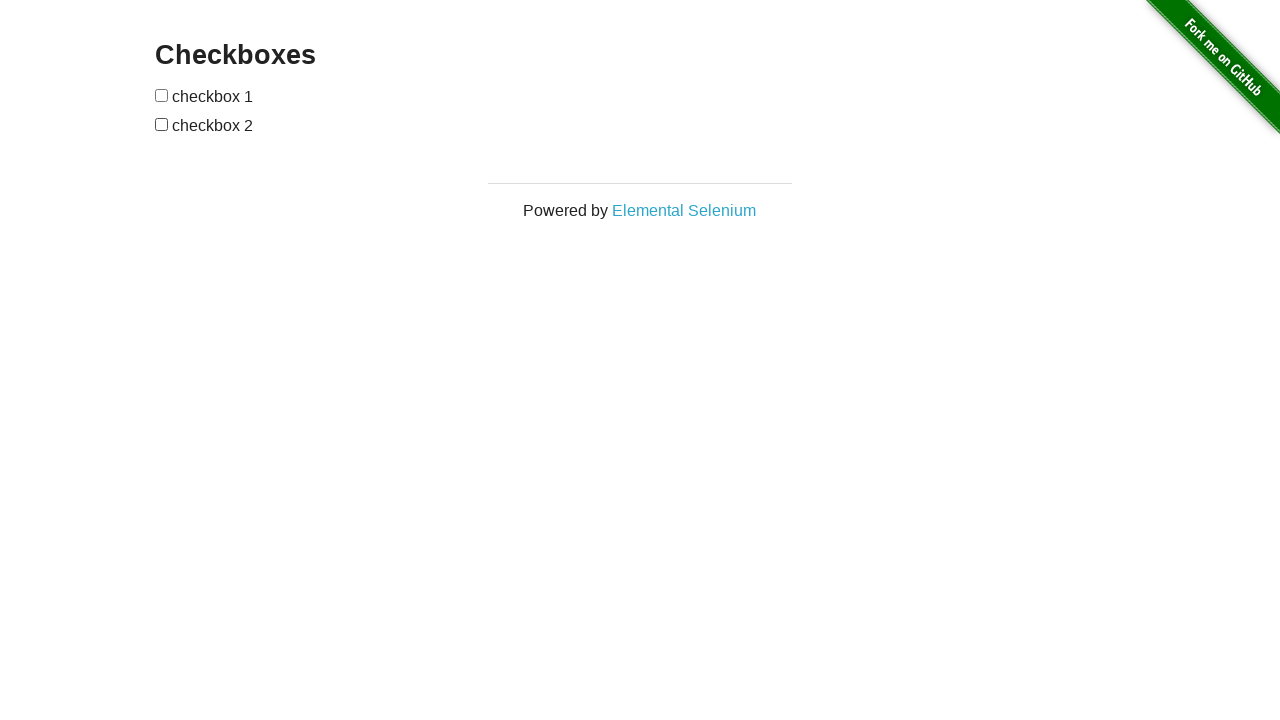

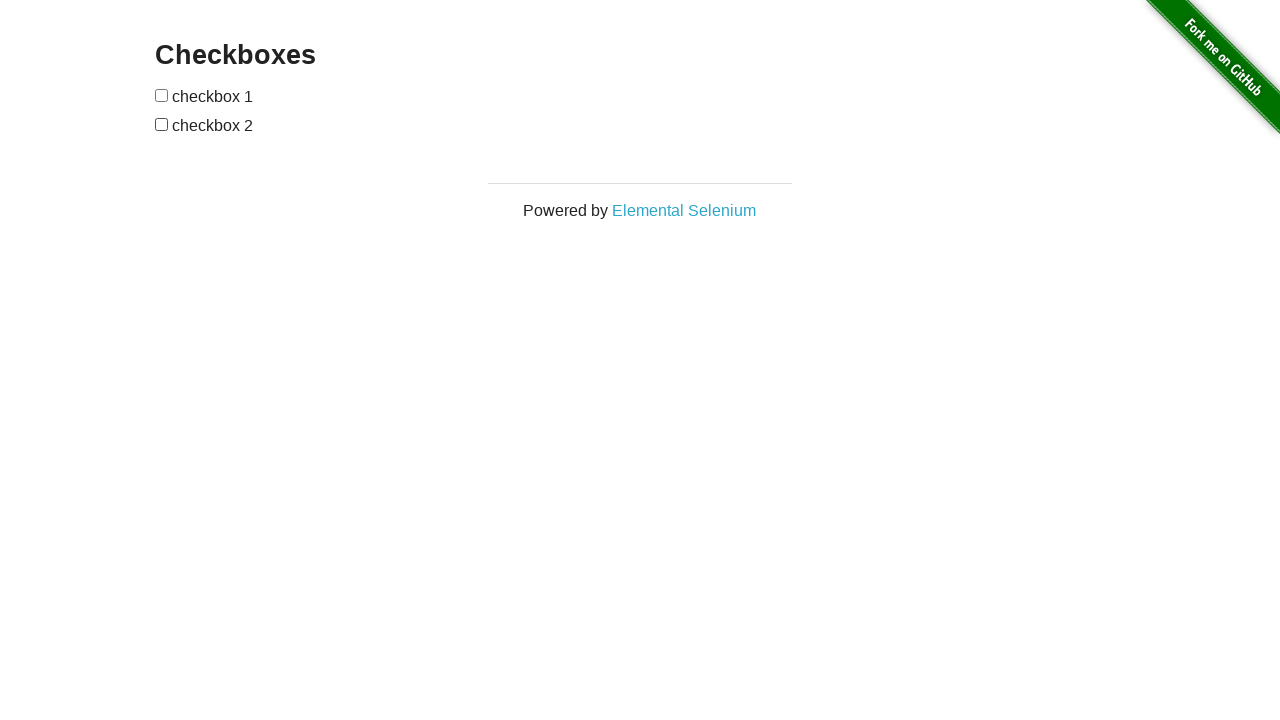